Tests Gmail's error message validation by clicking Next button without entering email and verifying the error message displayed

Starting URL: http://gmail.com

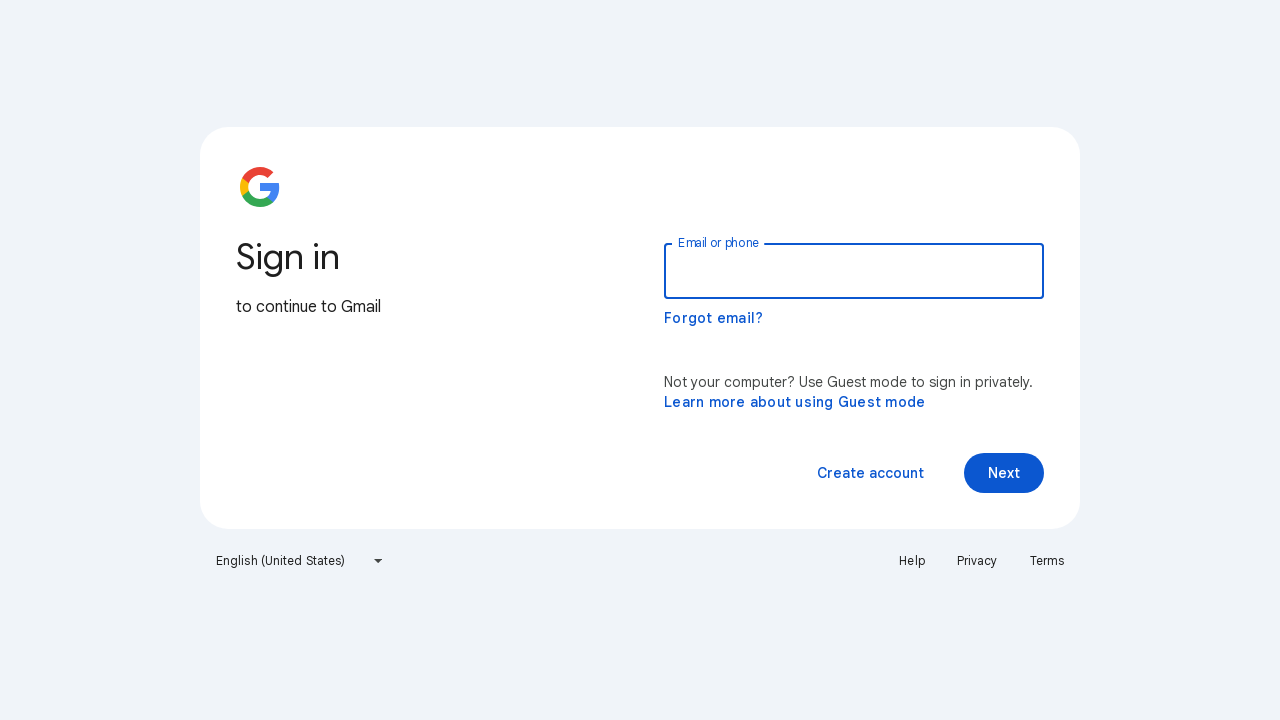

Clicked Next button without entering email address at (1004, 473) on xpath=//span[text()='Next']
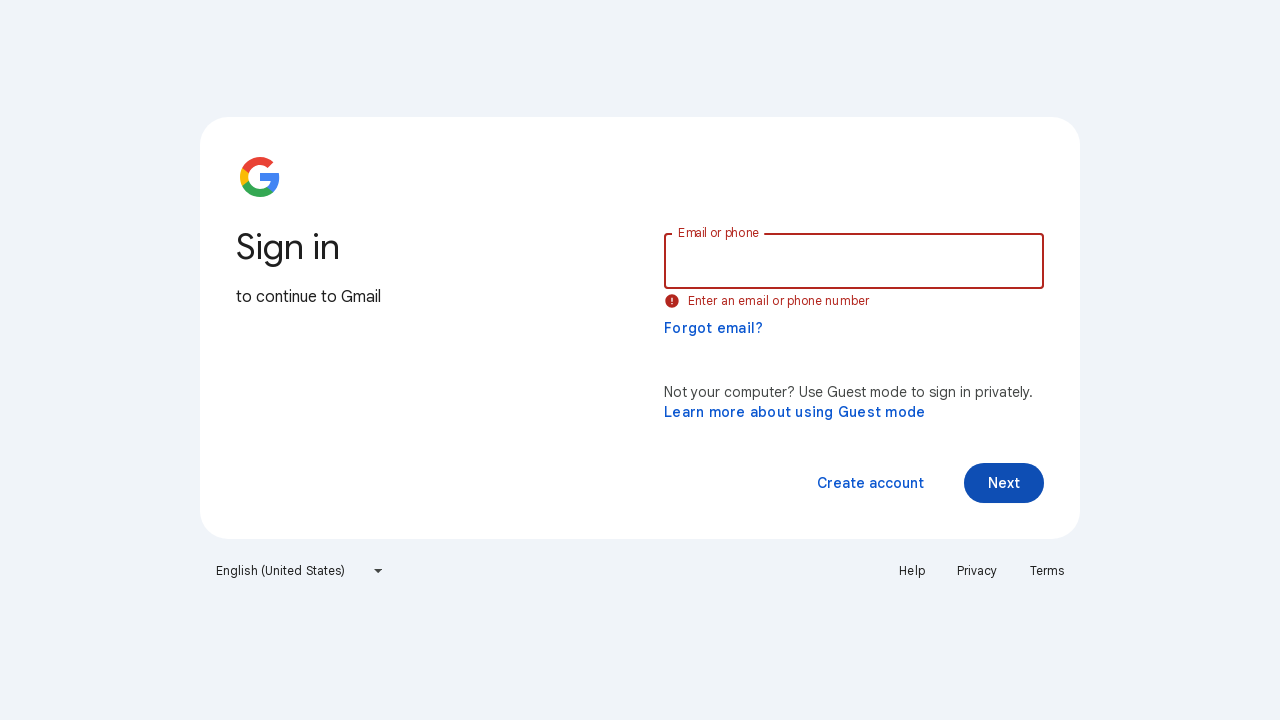

Error message appeared after clicking Next without email
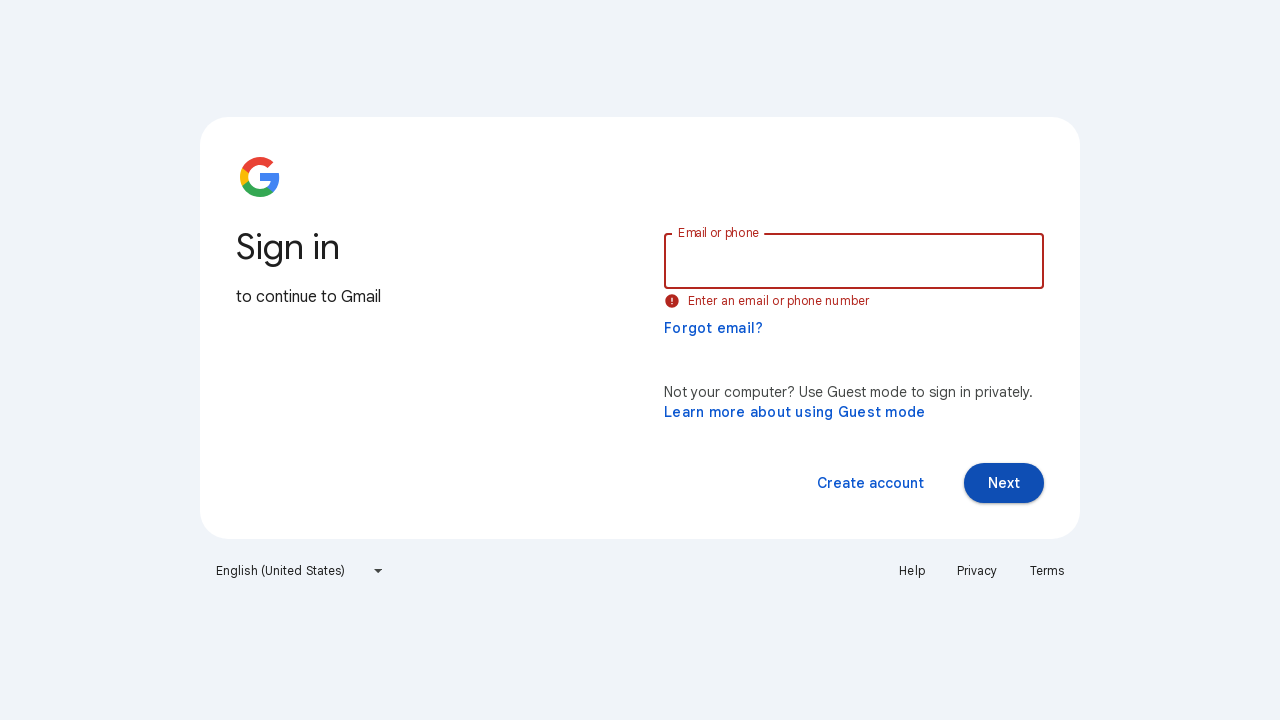

Verified that 'Enter an email or phone number' error message is visible
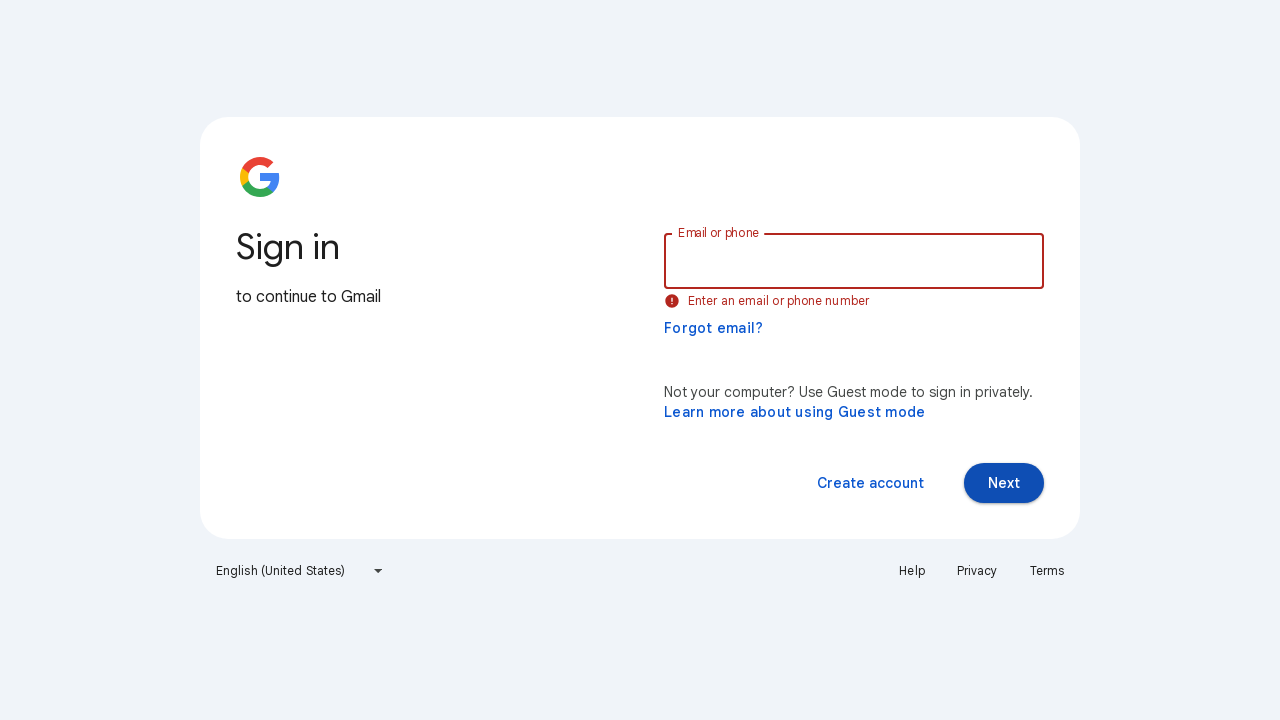

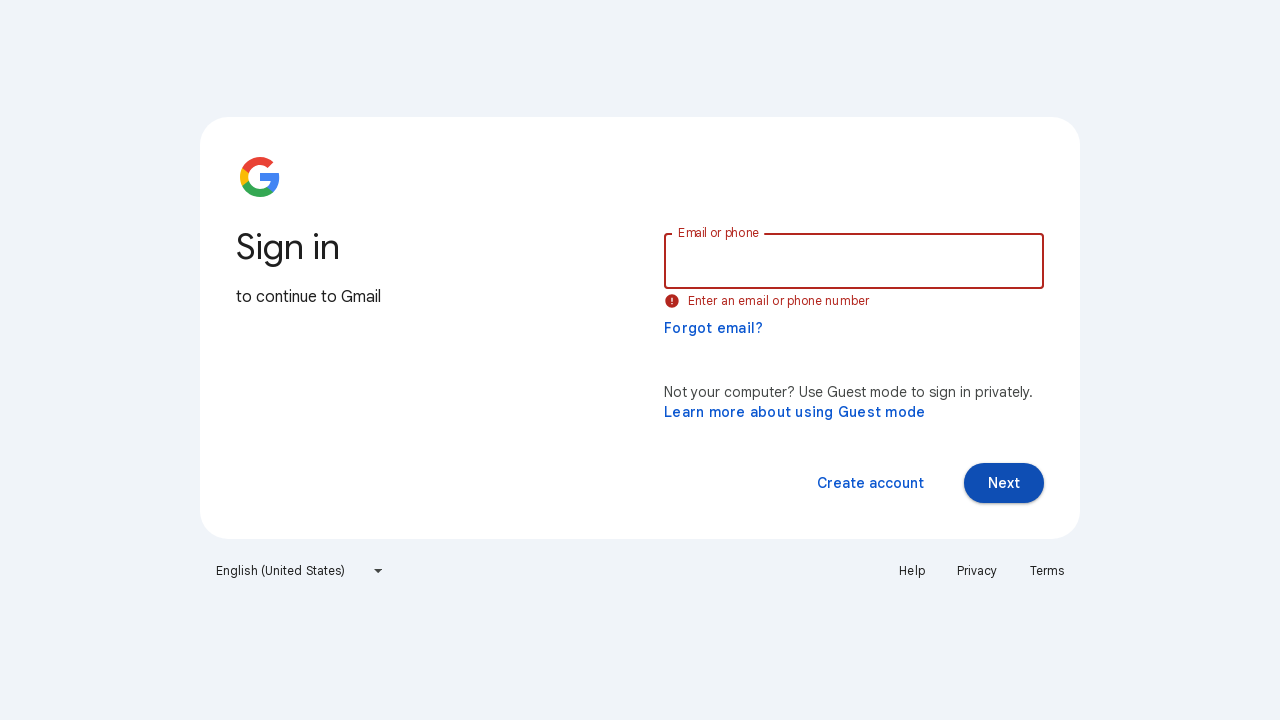